Tests the Navitime transfer/transit search functionality by filling in departure and arrival station names on the route search form

Starting URL: https://www.navitime.co.jp/transfer/

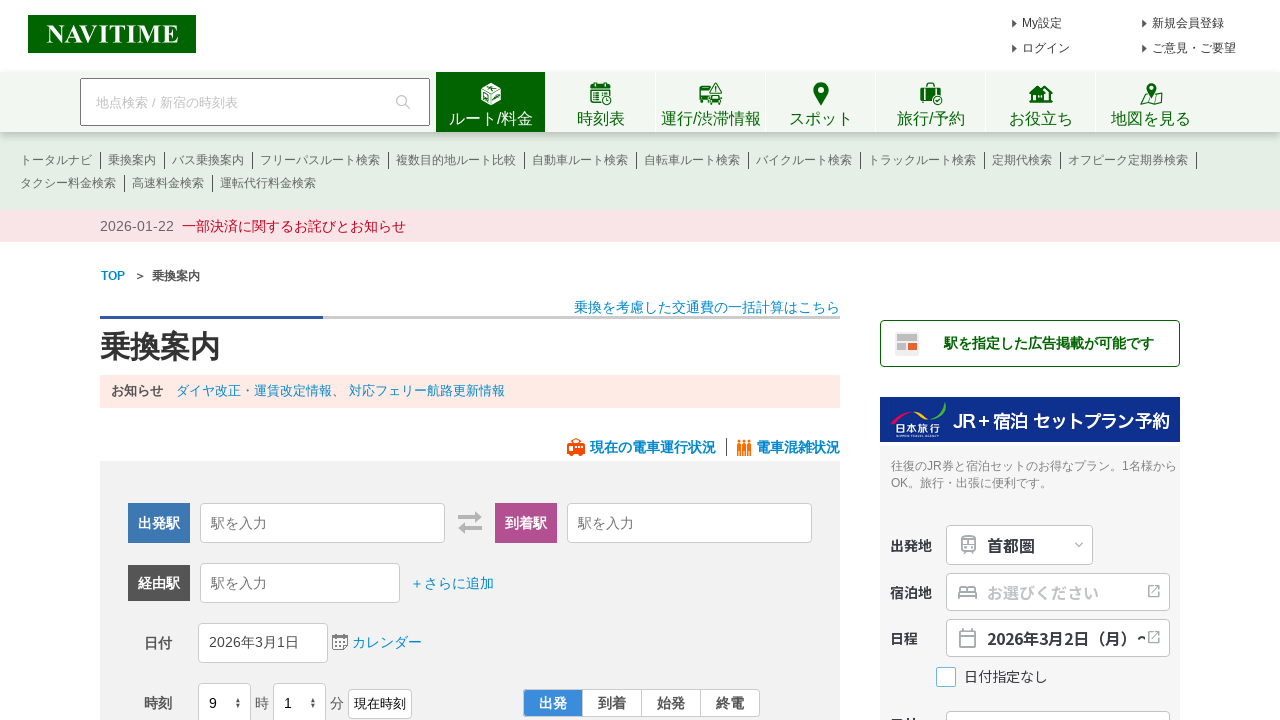

Filled departure station field with '東京' (Tokyo) on #orv-station-name
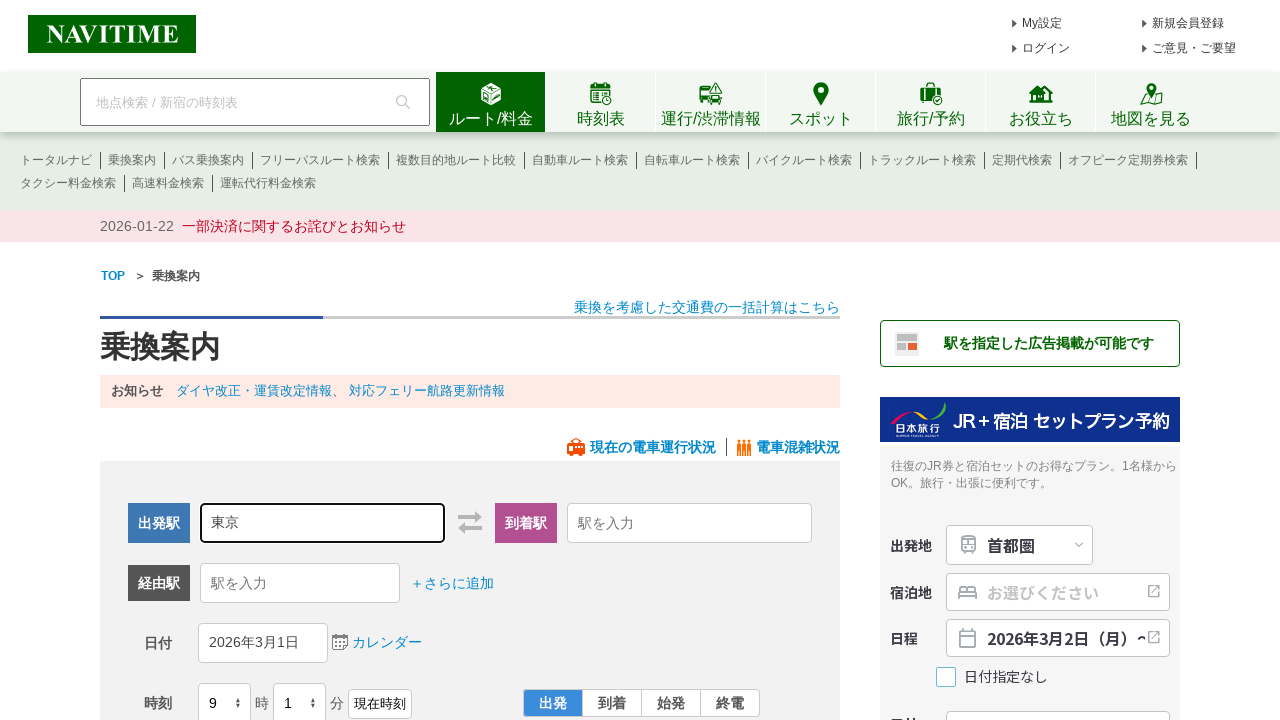

Filled arrival station field with '横浜' (Yokohama) on #dnv-station-name
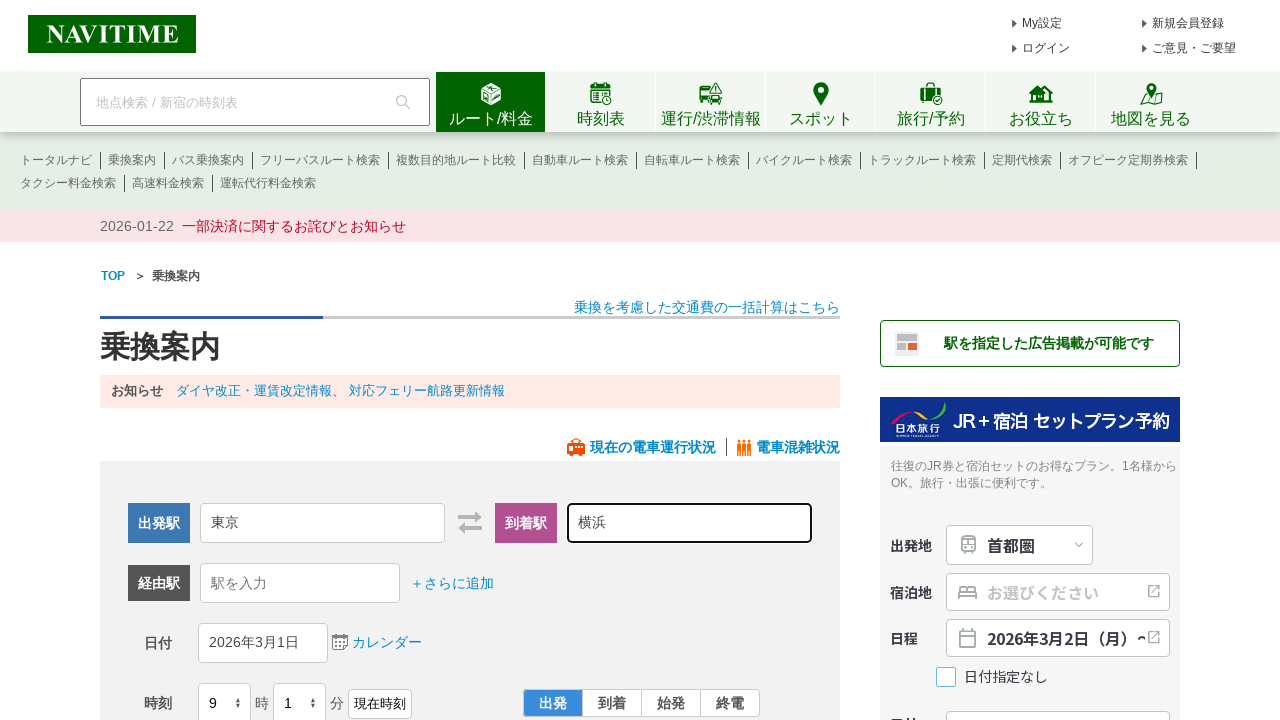

Submit container became visible, form is ready
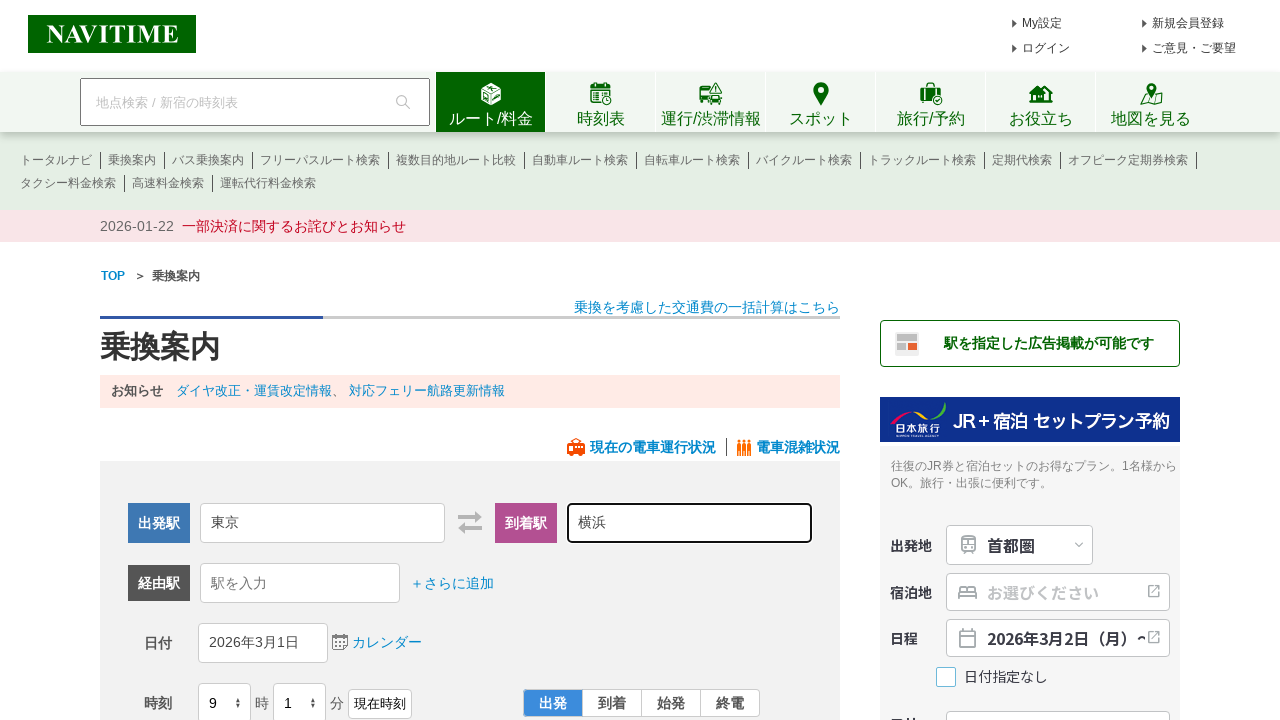

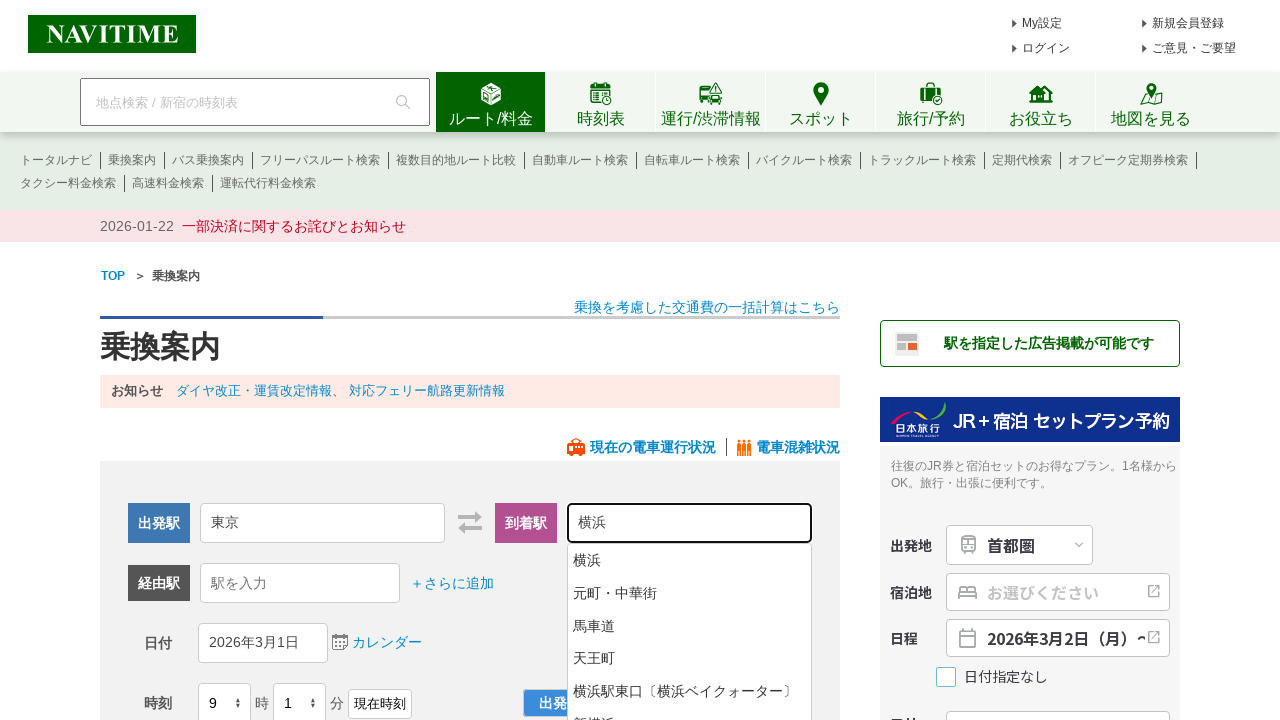